Tests radio button functionality by navigating to a practice page, finding sport radio buttons, and selecting the "Hockey" option, then verifying it is selected.

Starting URL: https://practice.cydeo.com/radio_buttons

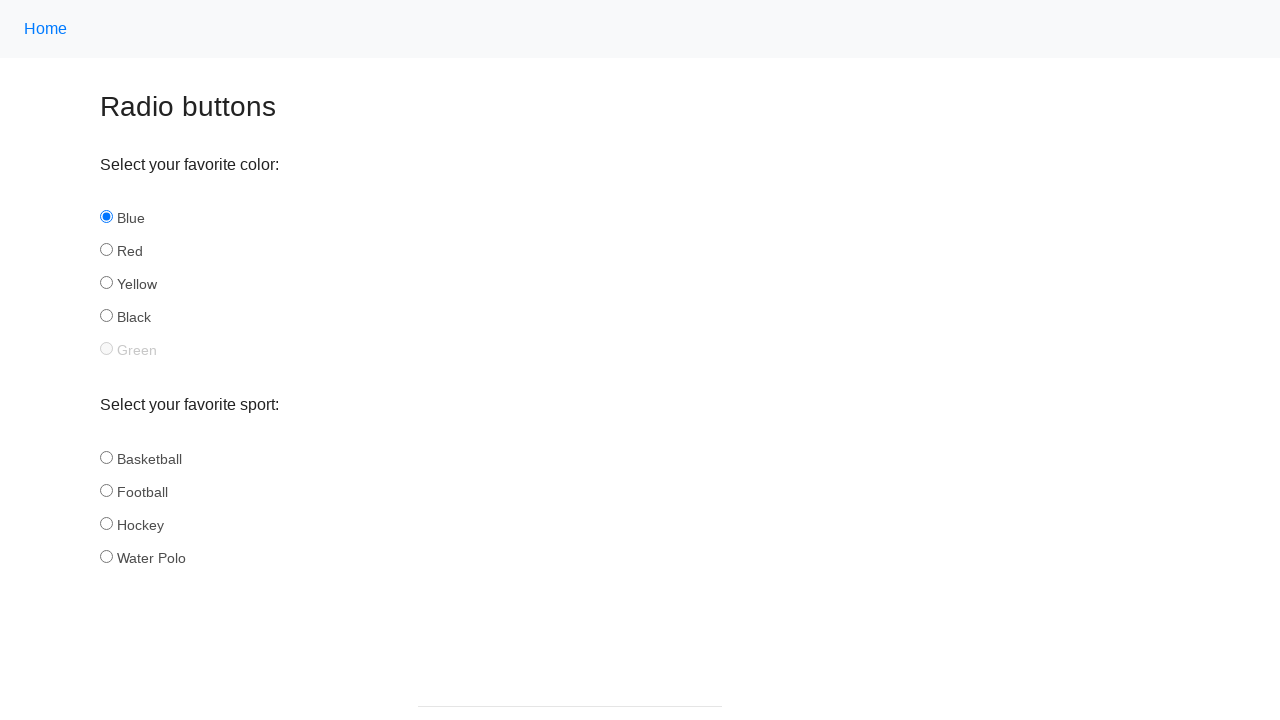

Located all sport radio buttons by name attribute
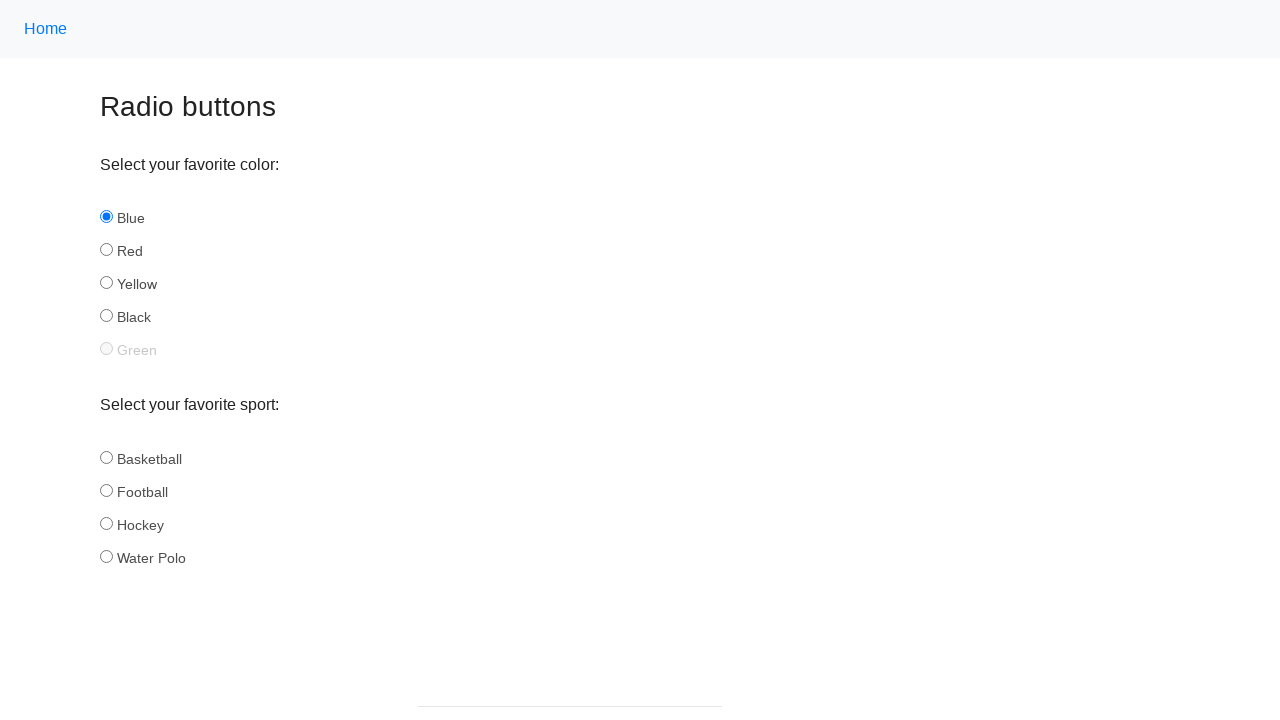

Retrieved count of radio buttons: 4
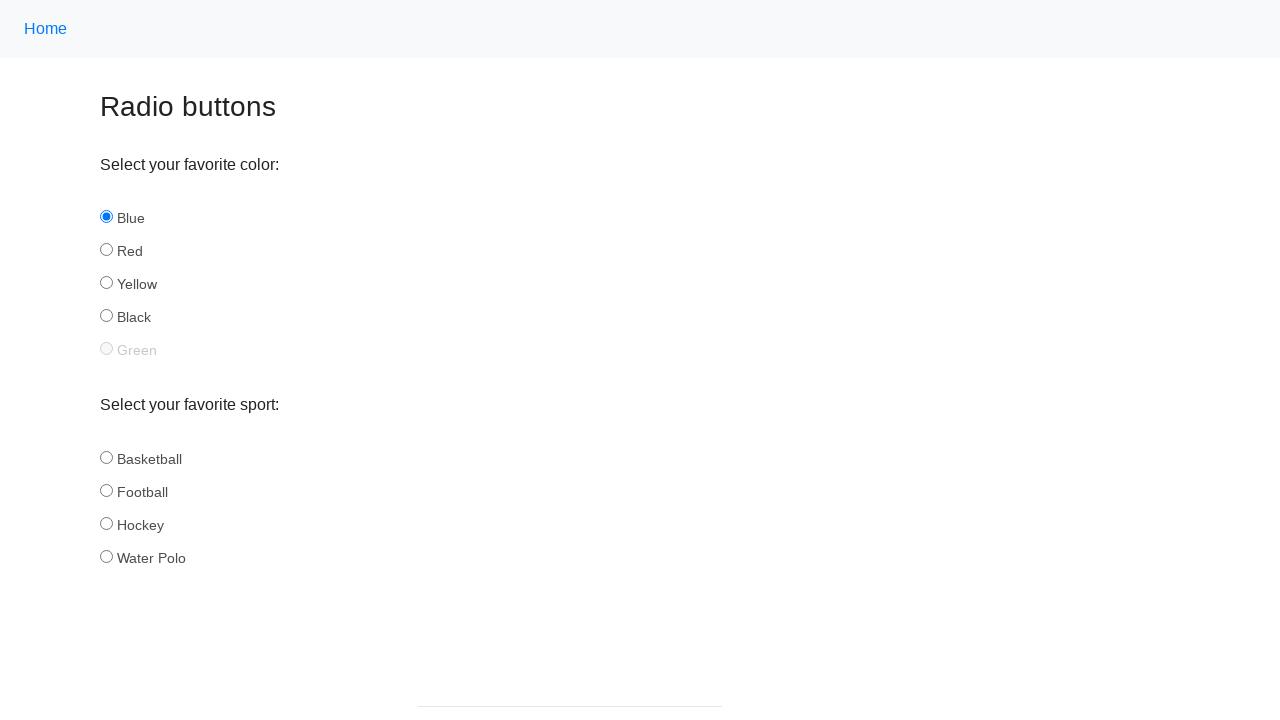

Selected radio button at index 0
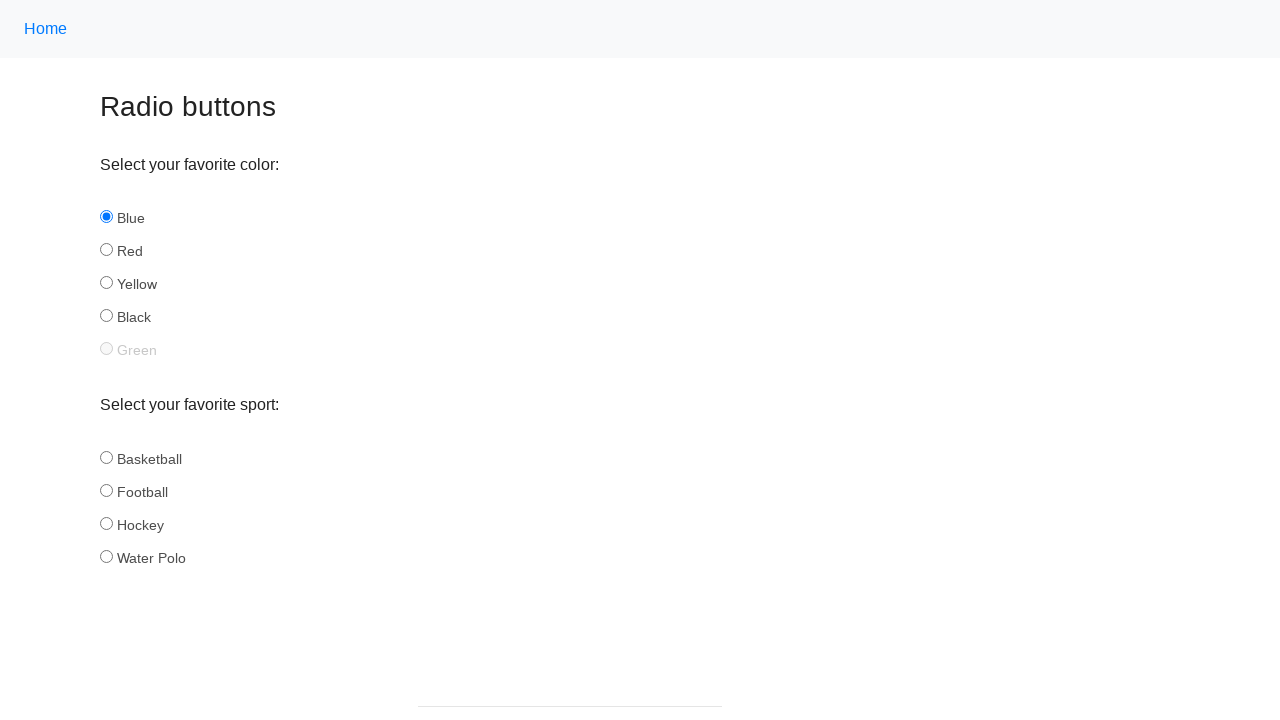

Retrieved radio button id attribute: basketball
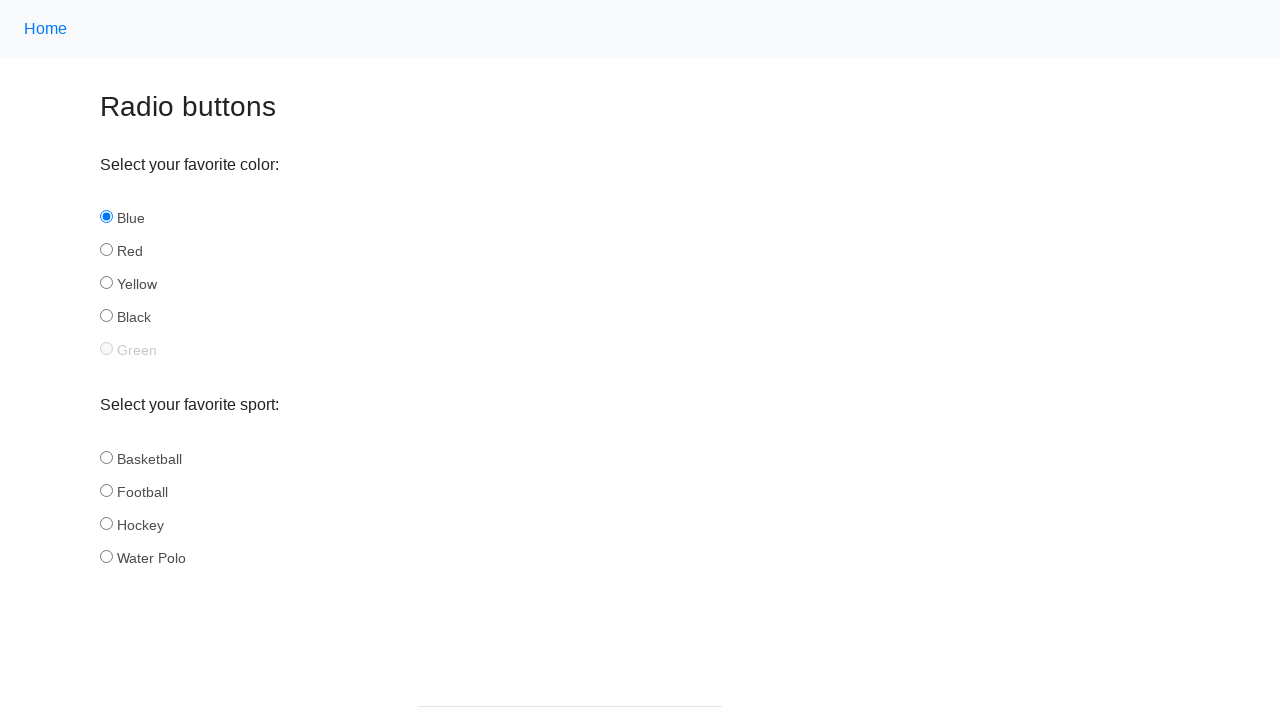

Selected radio button at index 1
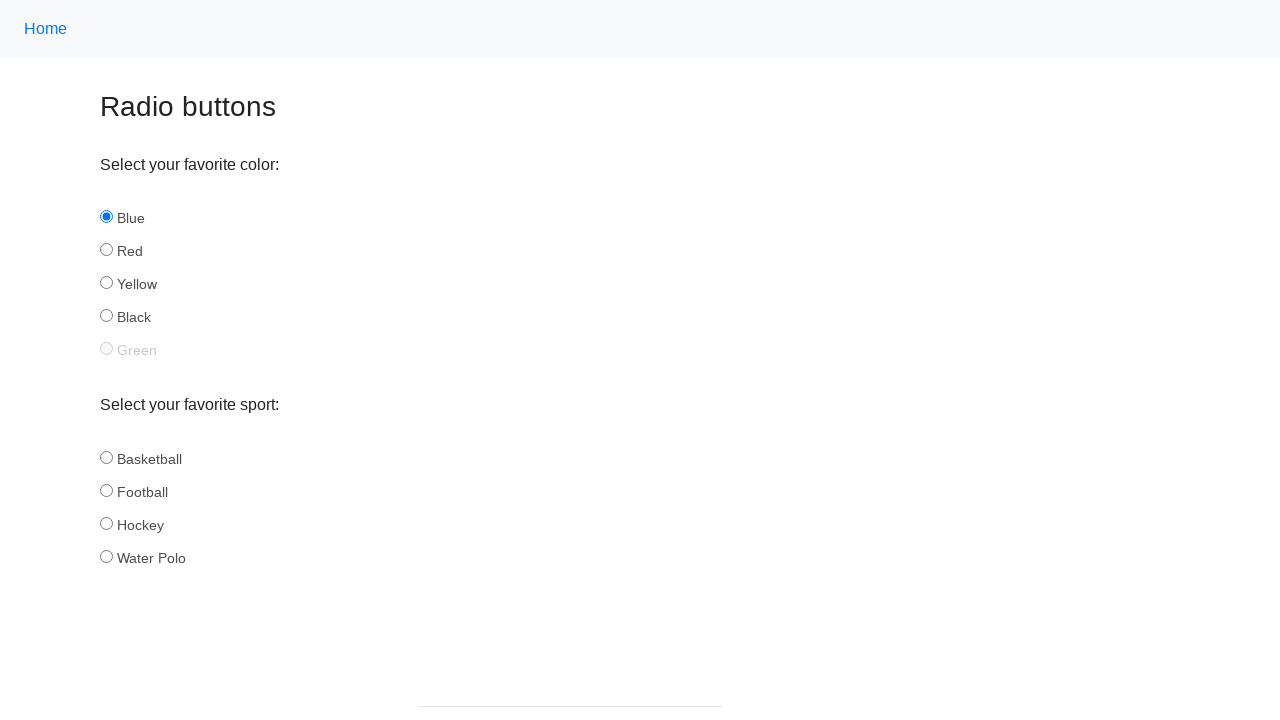

Retrieved radio button id attribute: football
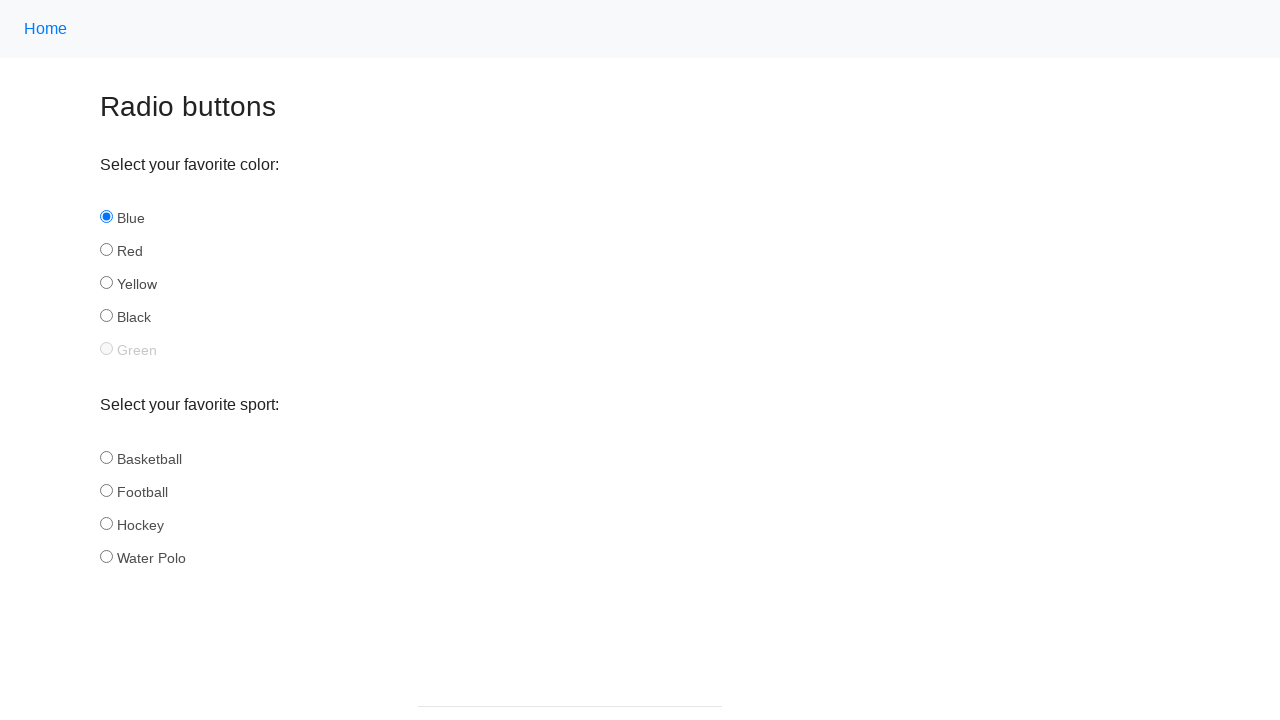

Selected radio button at index 2
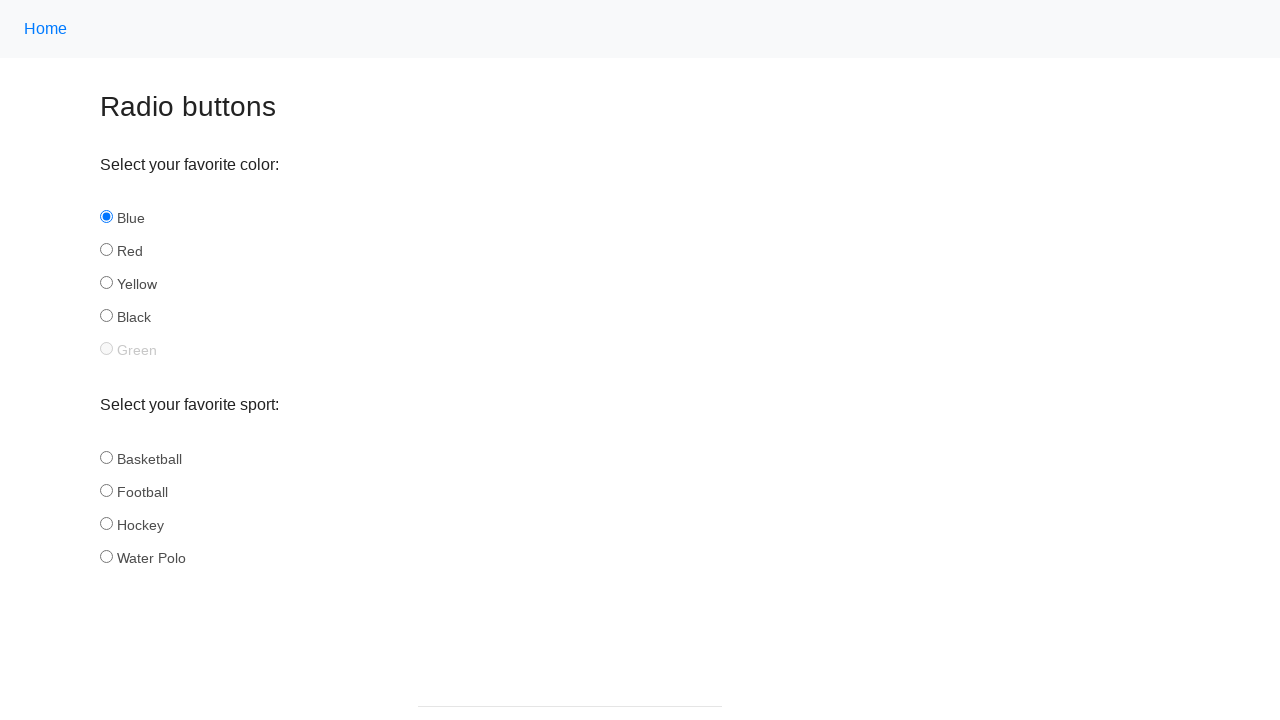

Retrieved radio button id attribute: hockey
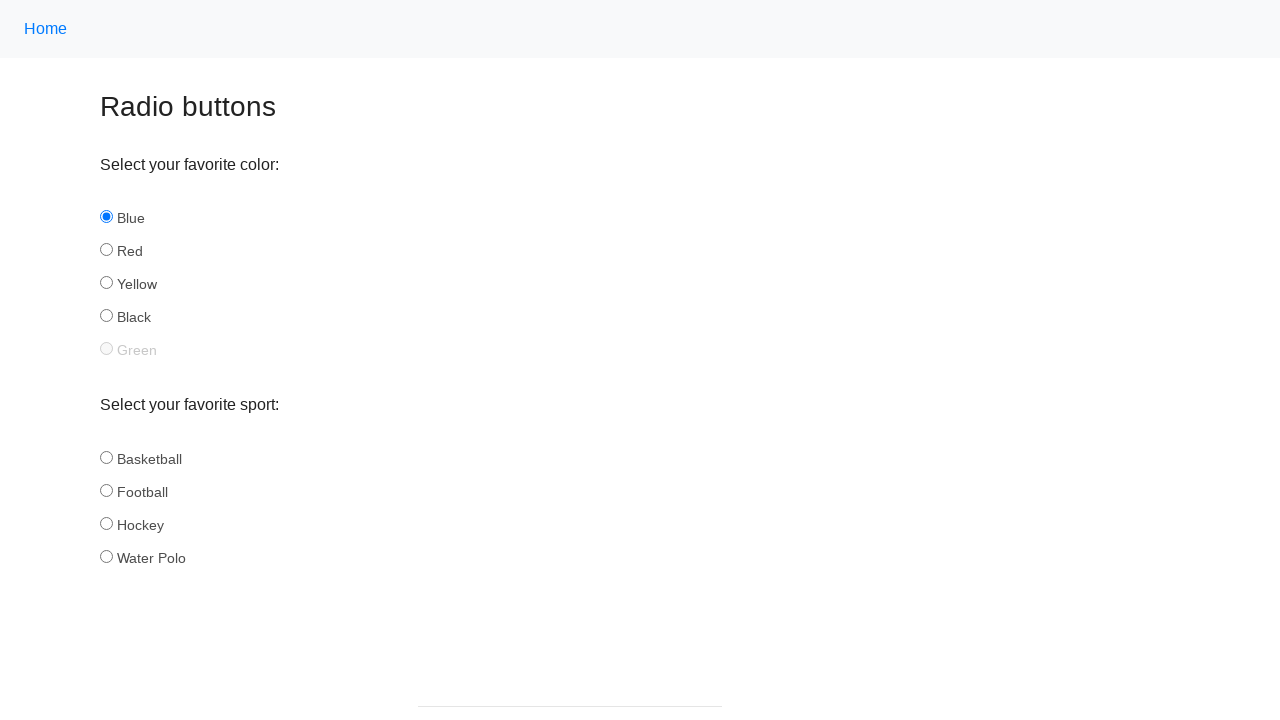

Clicked the Hockey radio button at (106, 523) on input[name='sport'] >> nth=2
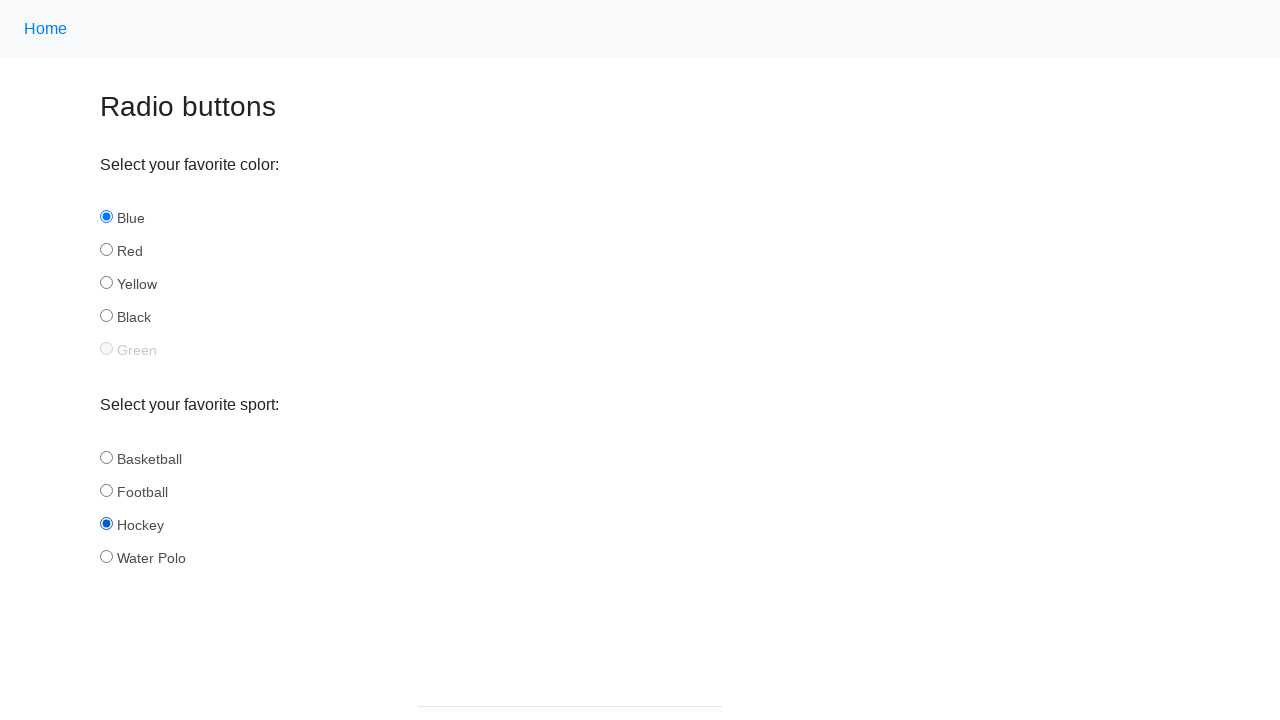

Verified Hockey radio button is selected: True
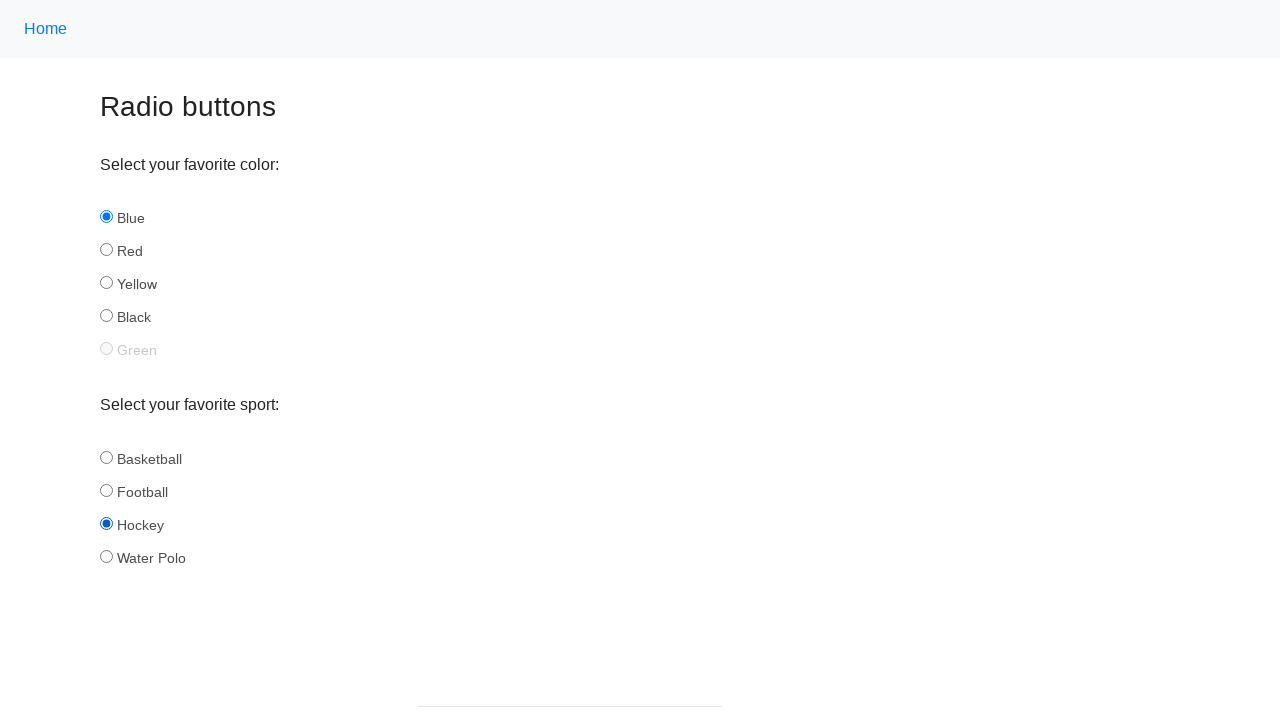

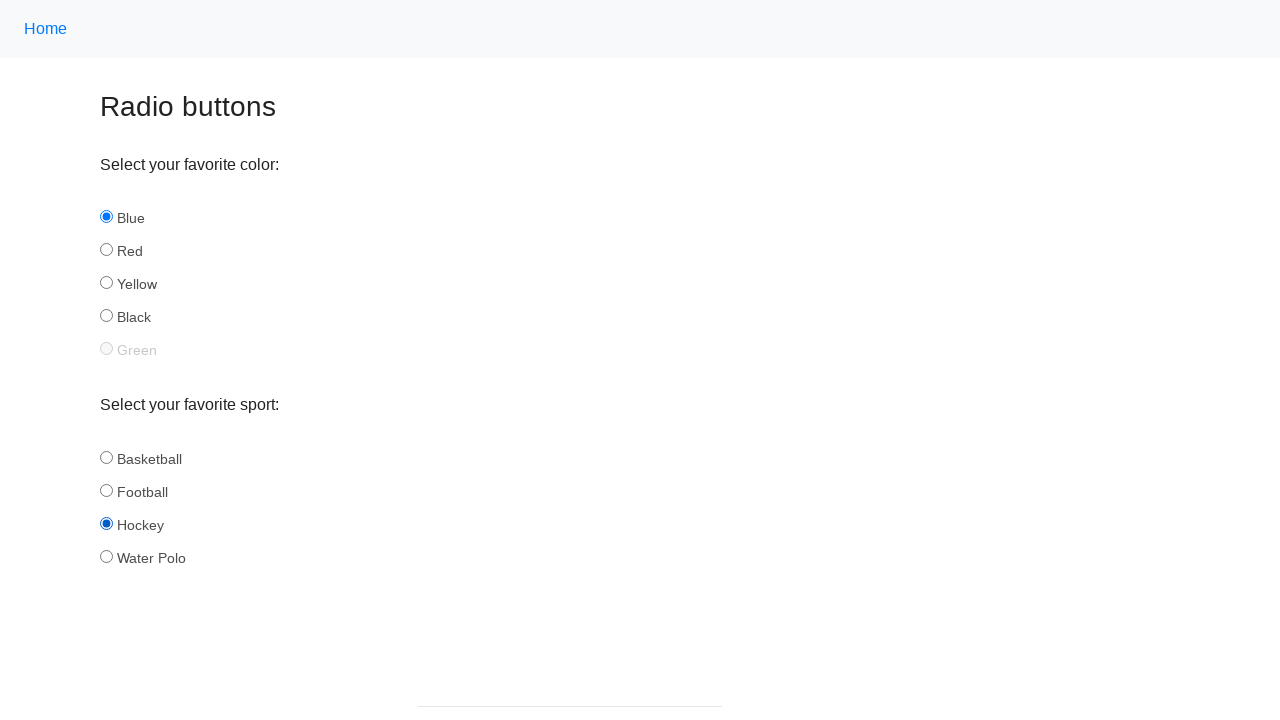